Tests HTML5 form validation messages by submitting a form with various invalid inputs and verifying the browser's validation messages

Starting URL: https://automationfc.github.io/html5/index.html

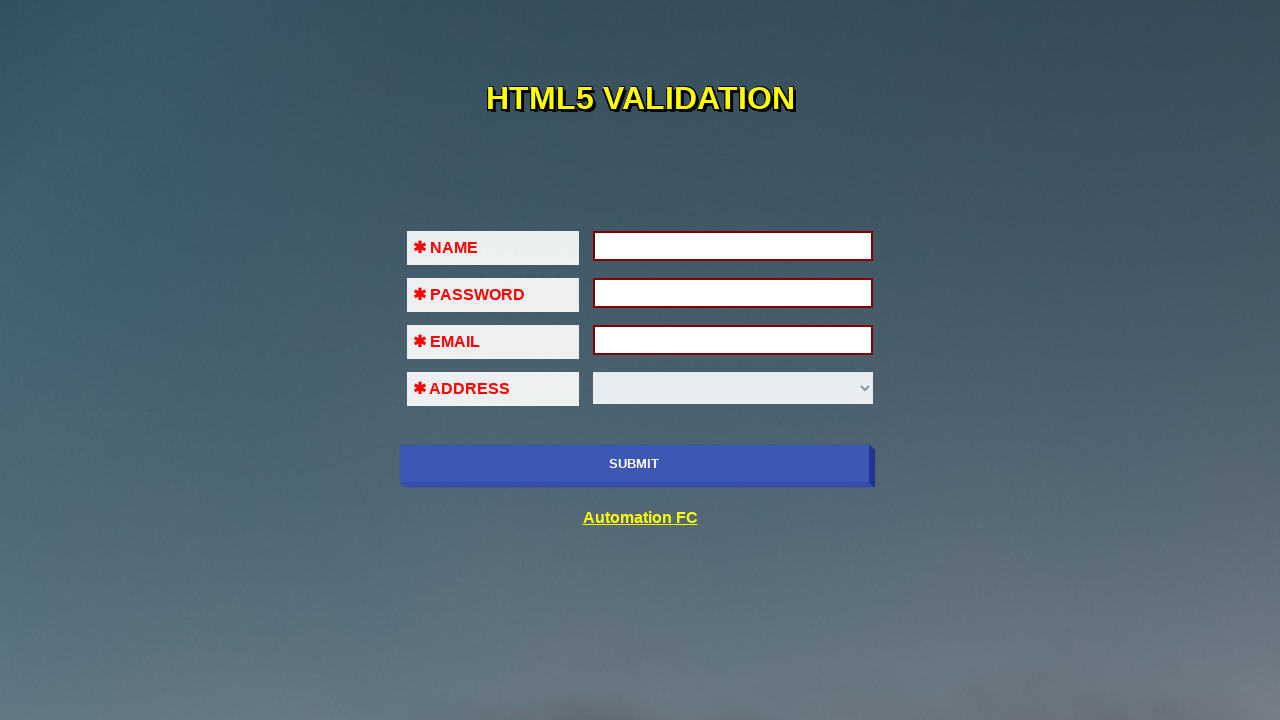

Clicked submit button without filling any fields to trigger HTML5 validation at (634, 464) on xpath=//input[@class='btn']
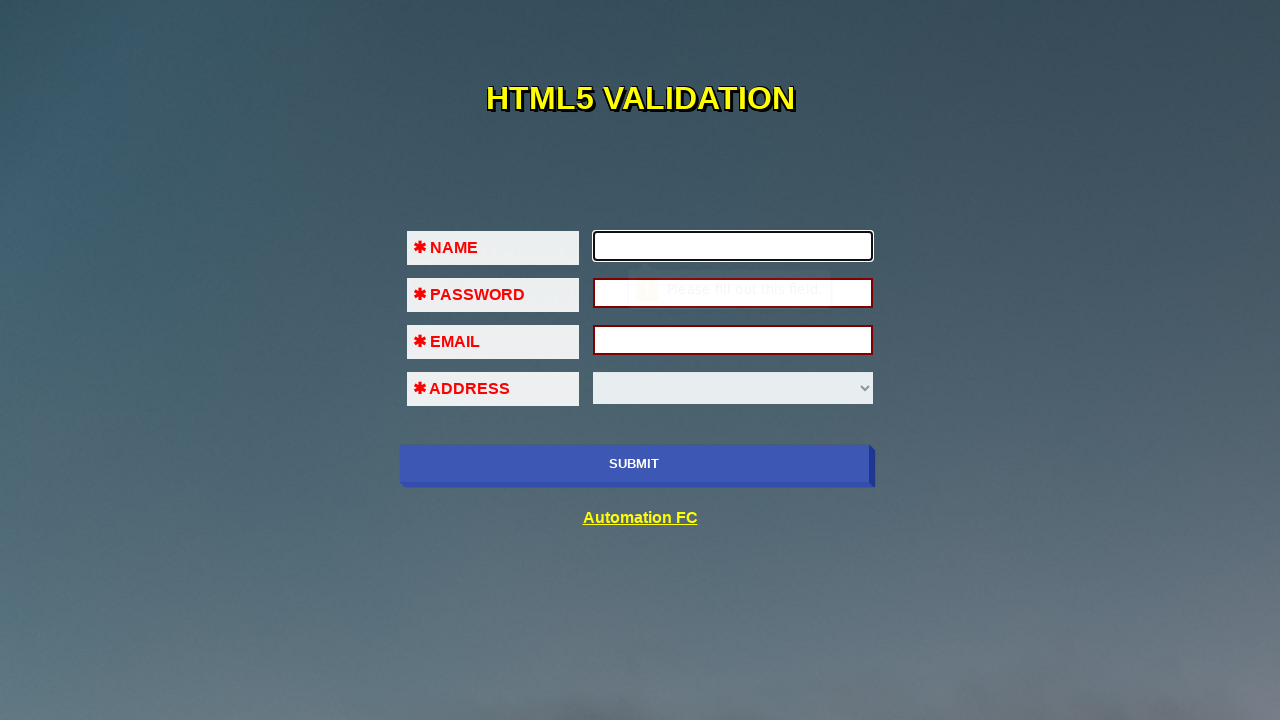

Filled first name field with 'Auto Test' on #fname
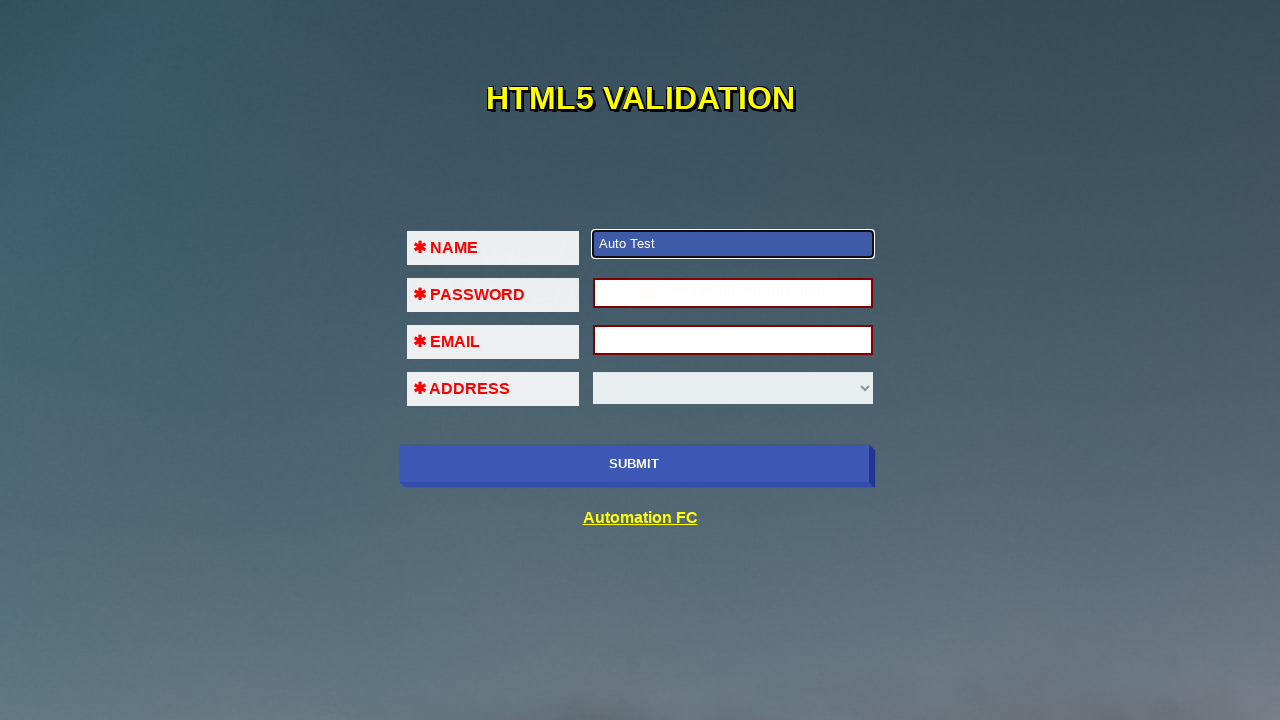

Clicked submit button after filling first name only at (634, 464) on xpath=//input[@class='btn']
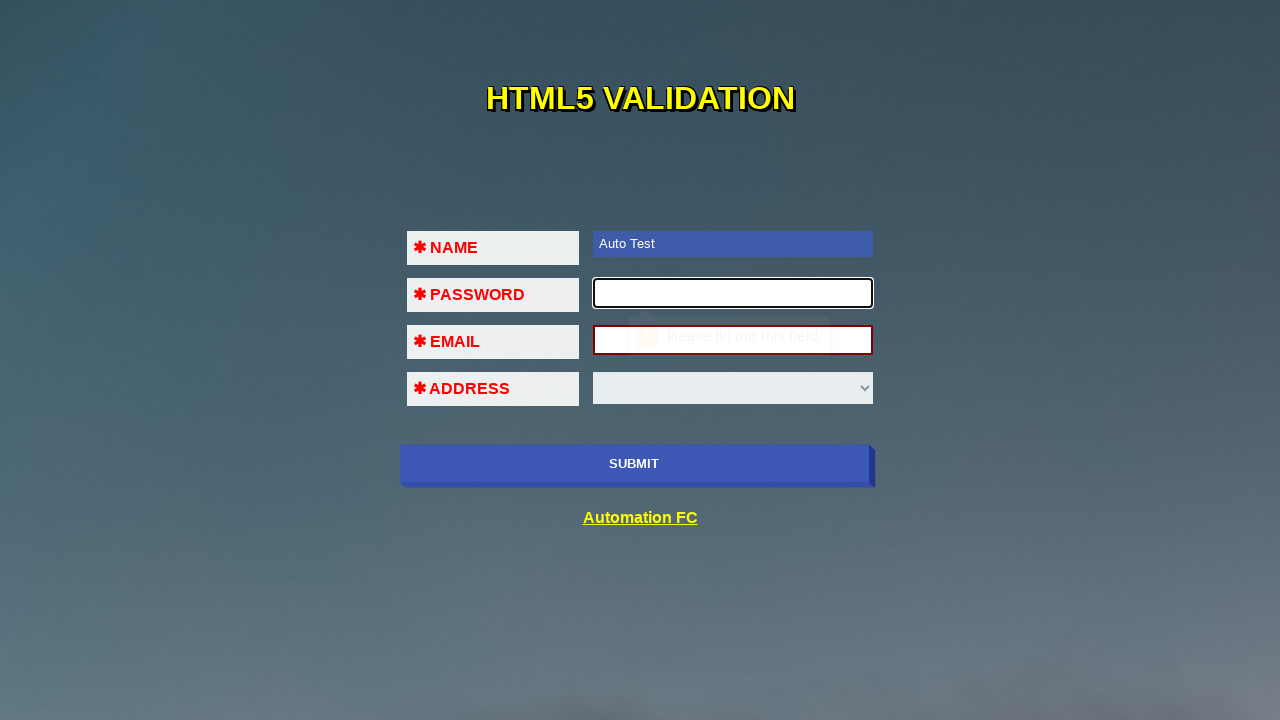

Filled password field with '123456' on #pass
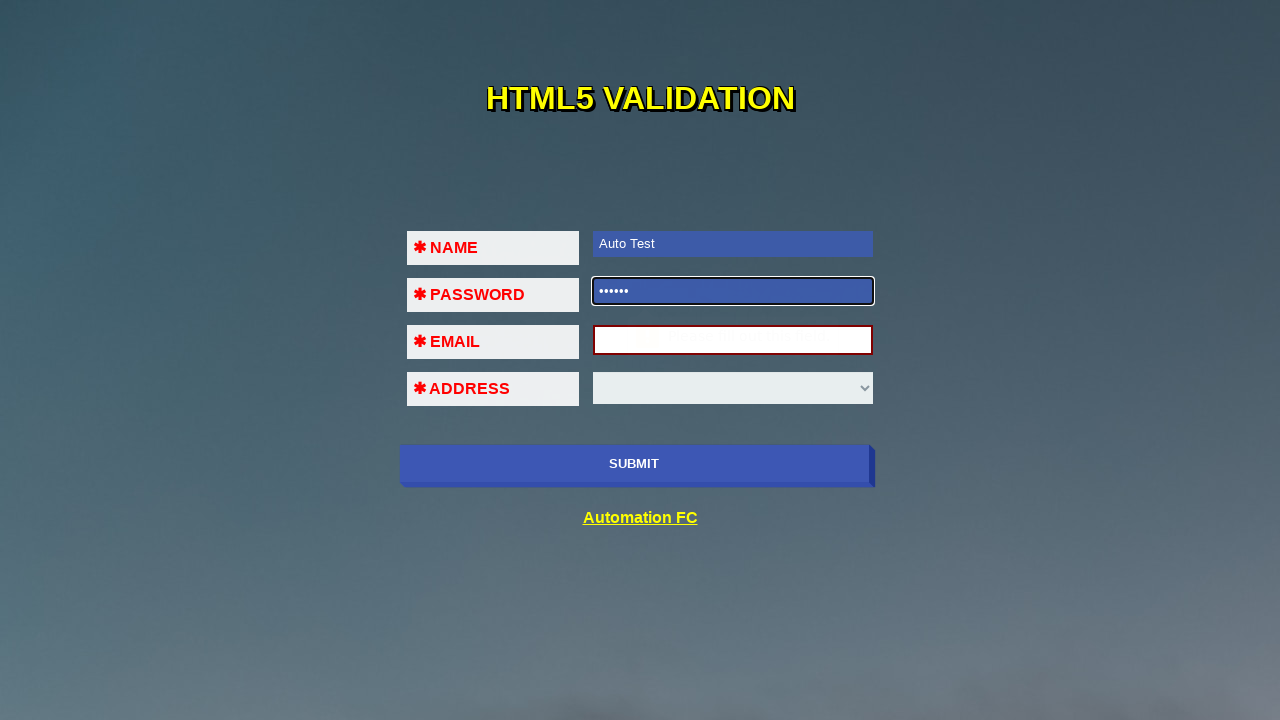

Clicked submit button after filling password field at (634, 464) on xpath=//input[@class='btn']
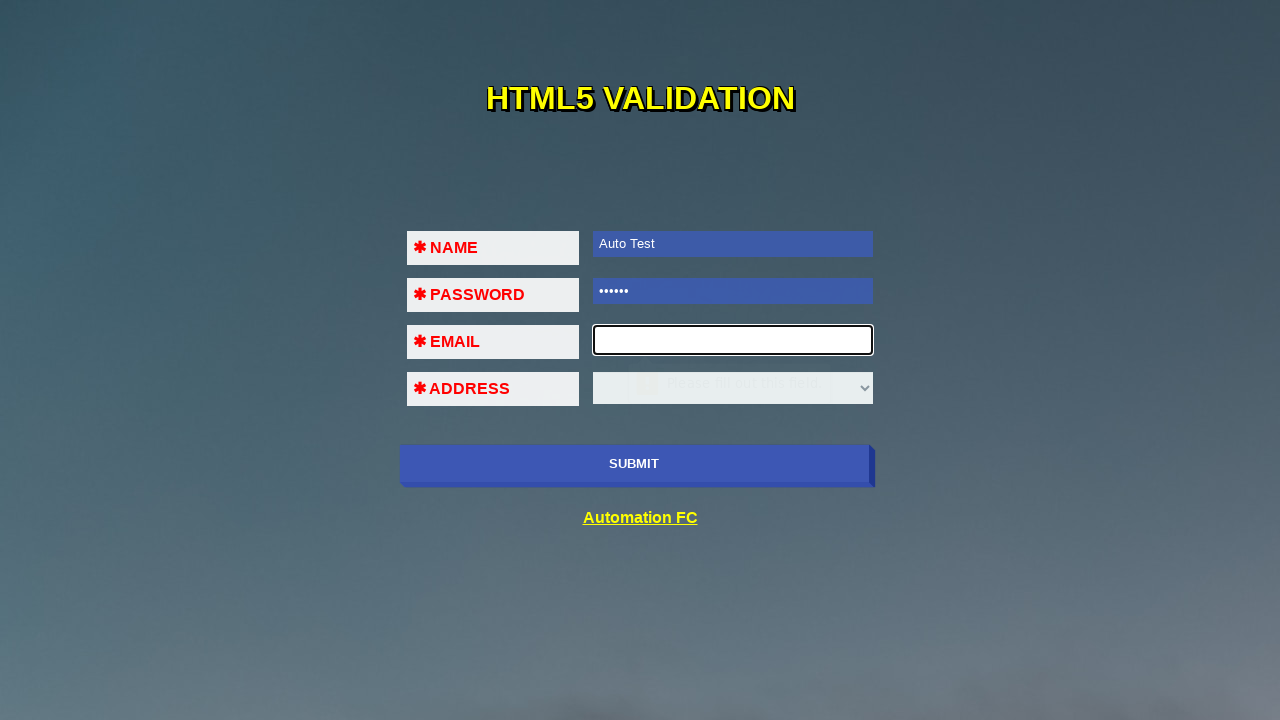

Filled email field with invalid format '123@!#$' on #em
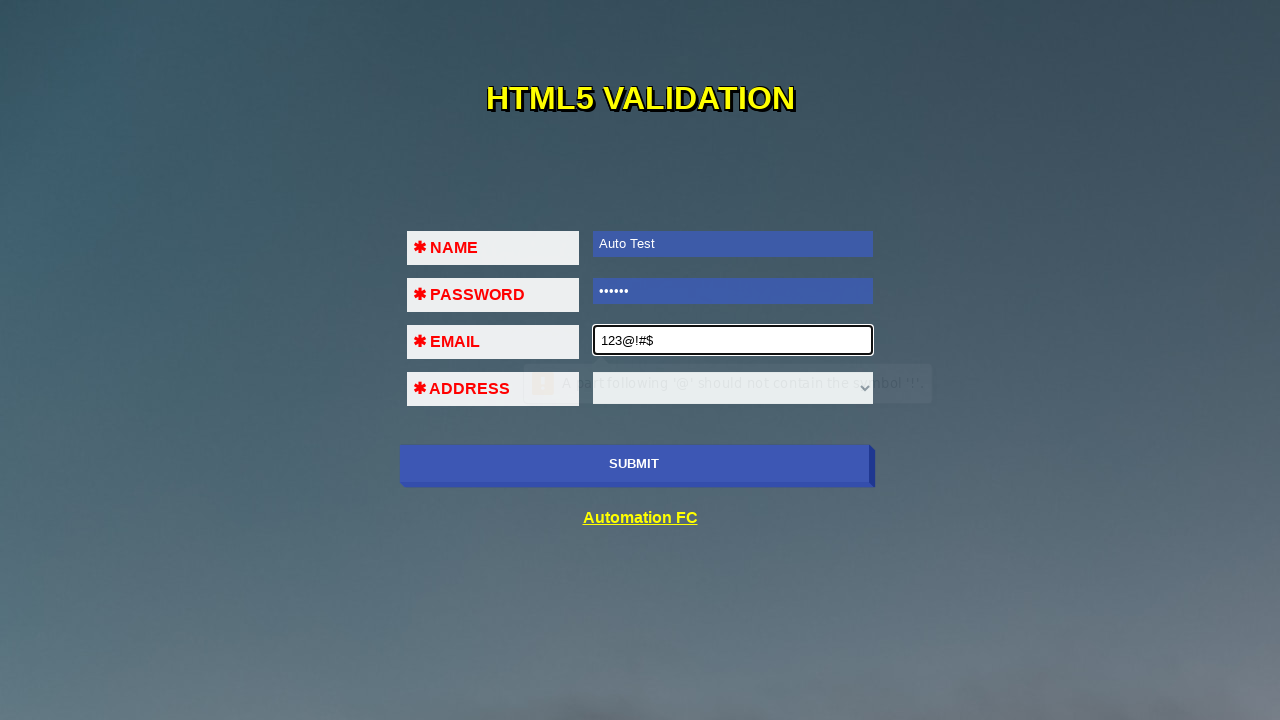

Clicked submit button with invalid email format containing special characters at (634, 464) on xpath=//input[@class='btn']
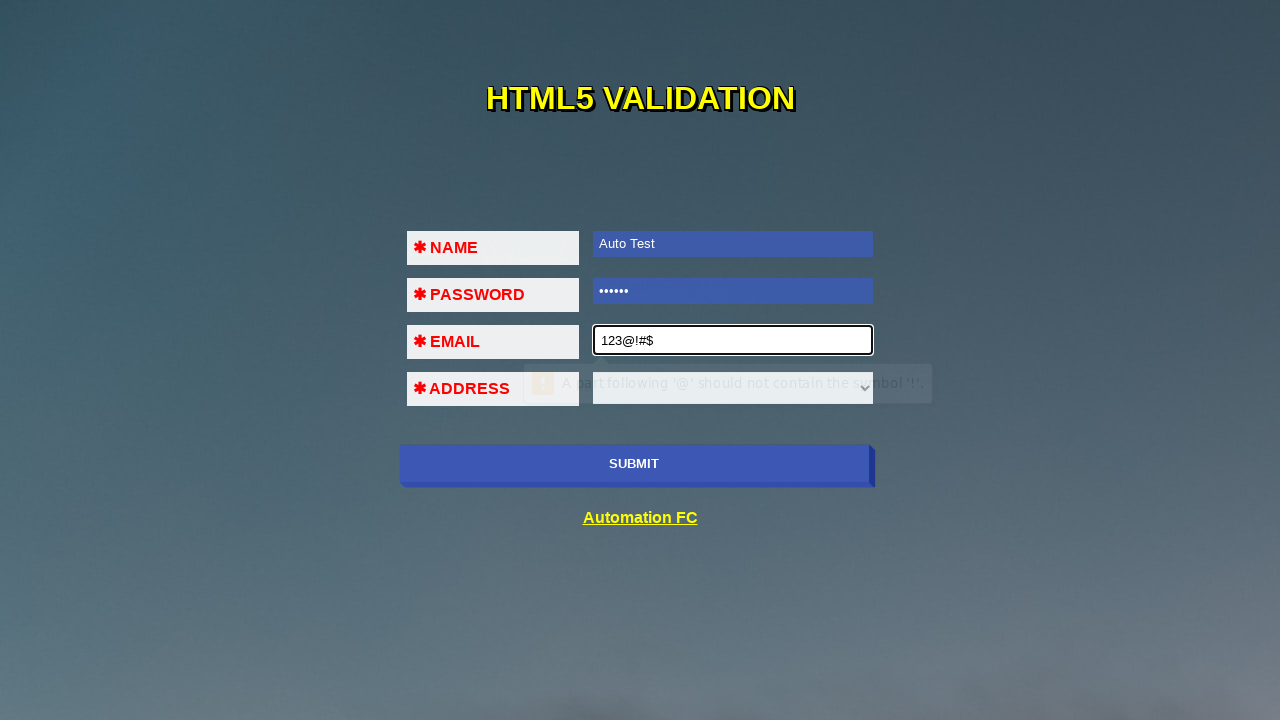

Cleared email field on #em
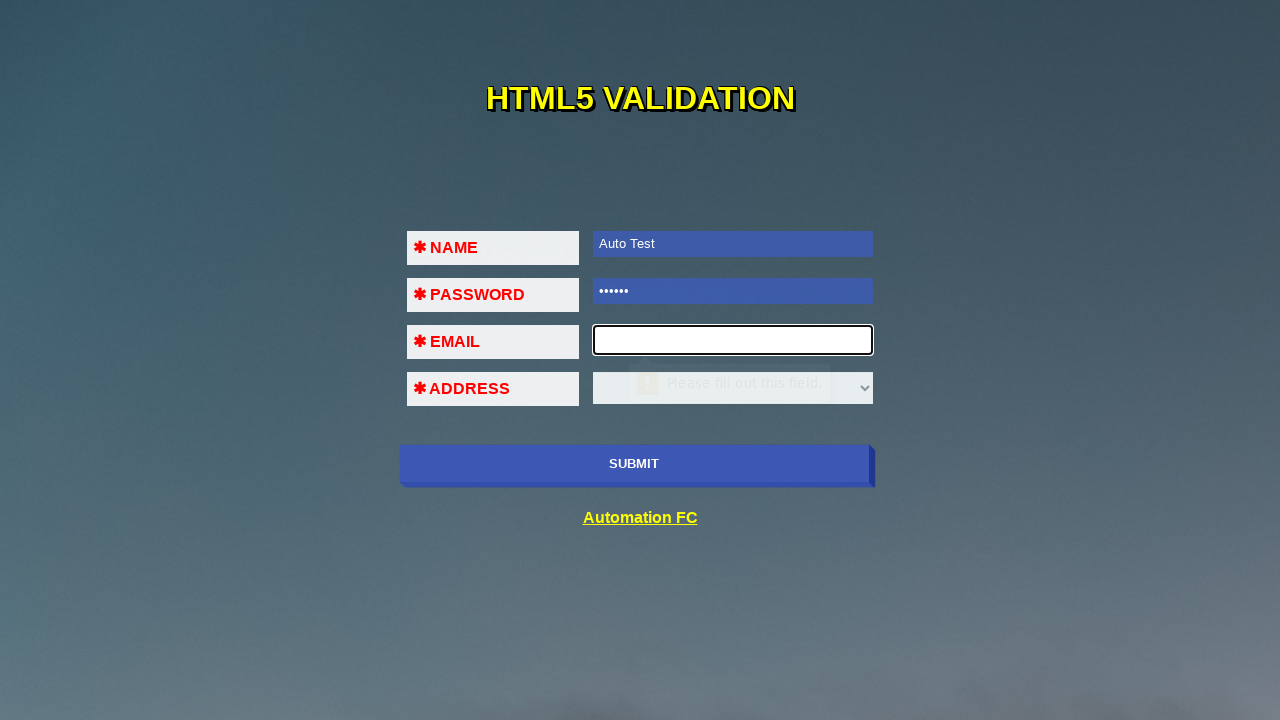

Filled email field with another invalid format '123@456' on #em
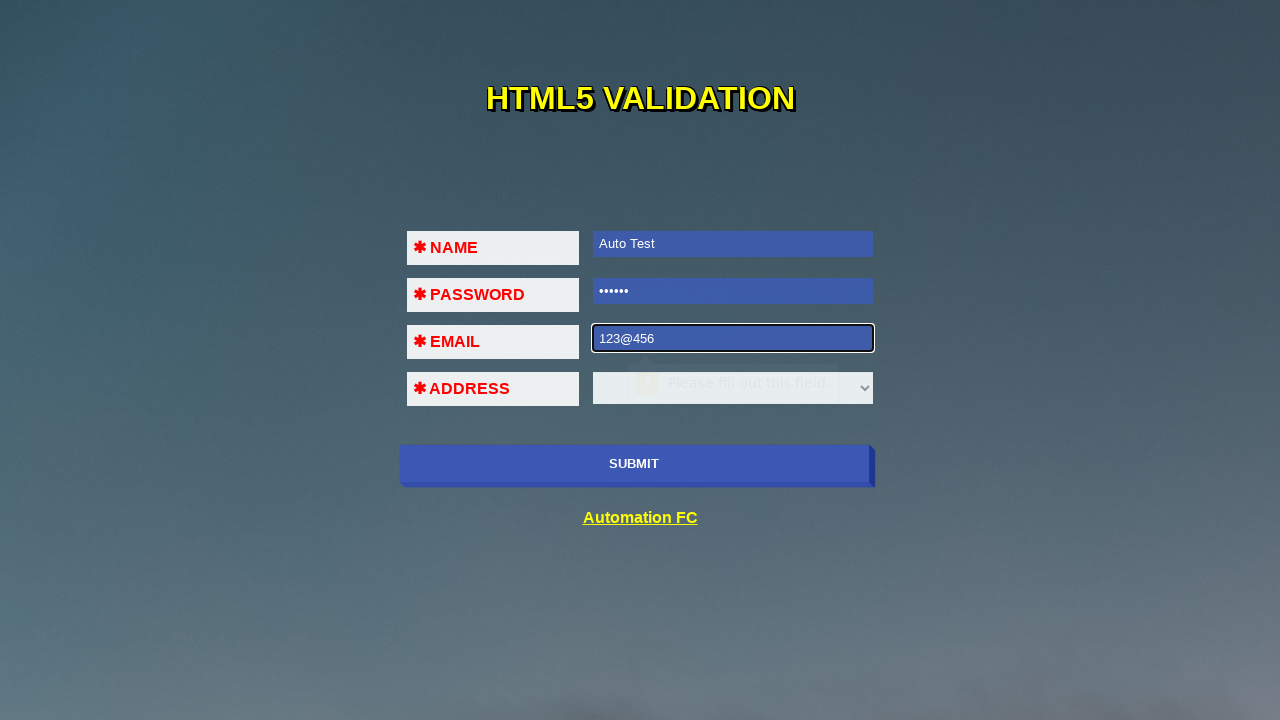

Clicked submit button with invalid email format missing domain extension at (634, 464) on xpath=//input[@class='btn']
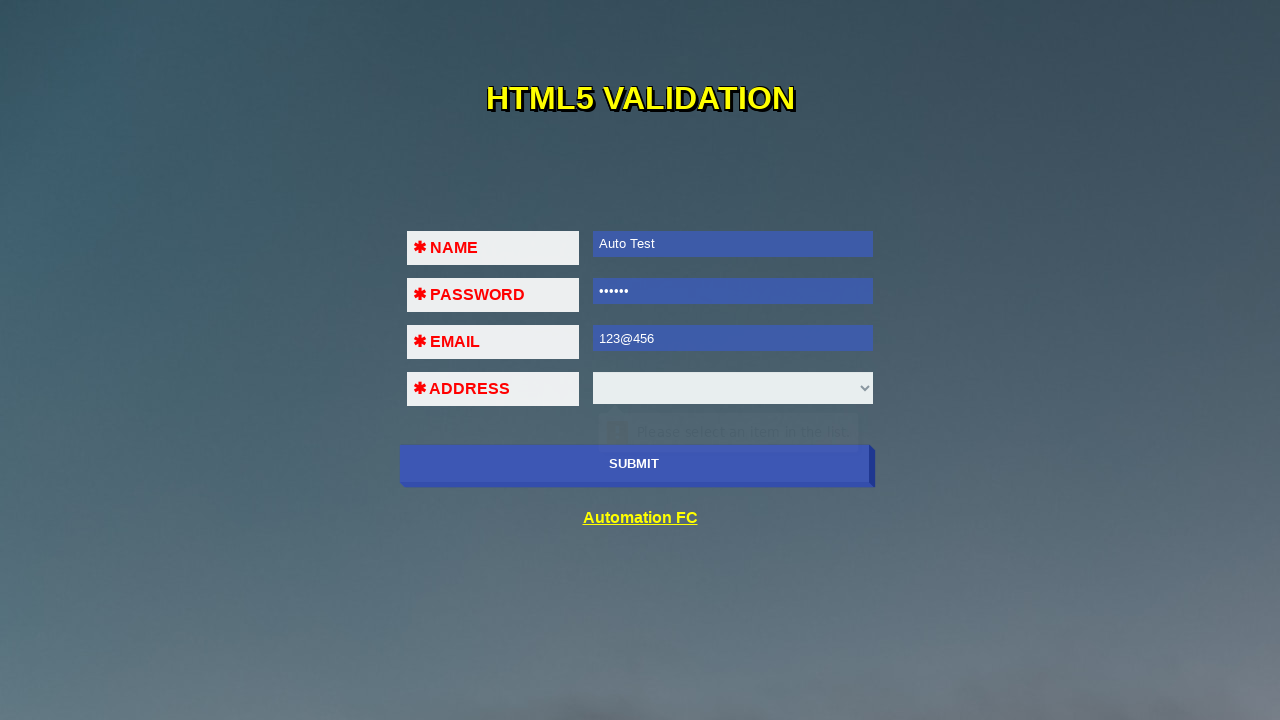

Cleared email field again on #em
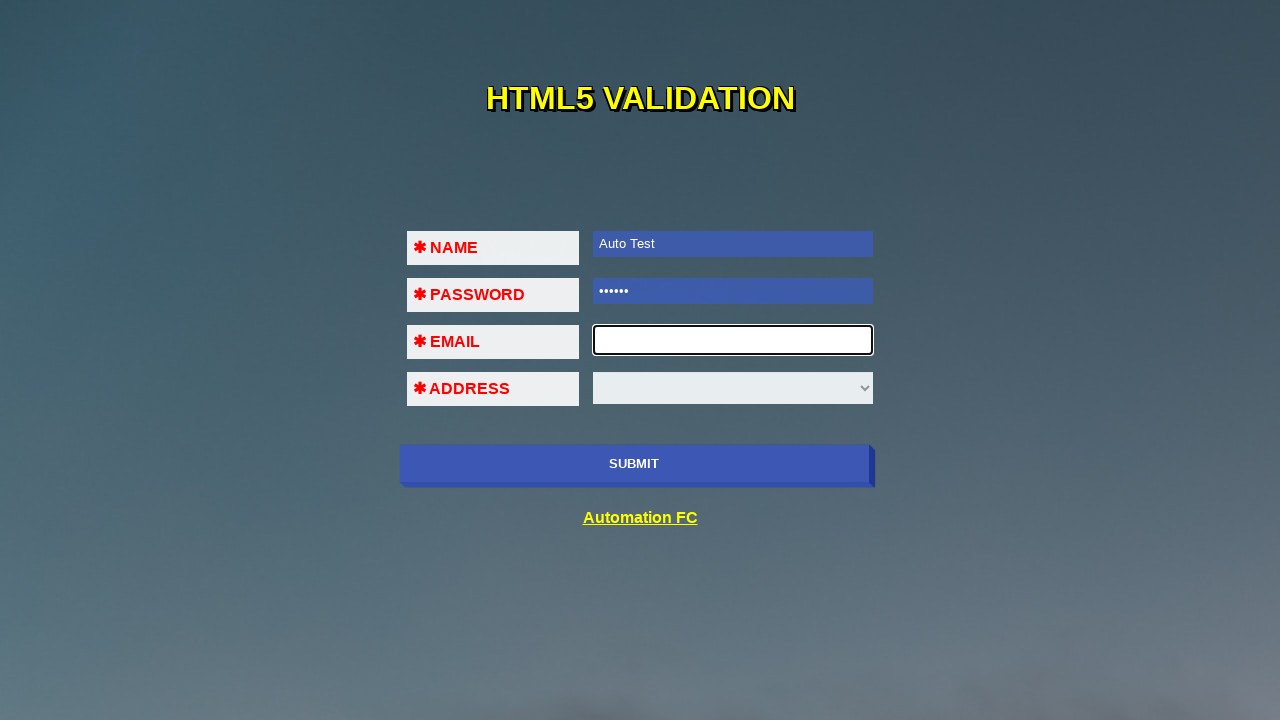

Filled email field with valid format 'autotest@gmail.com' on #em
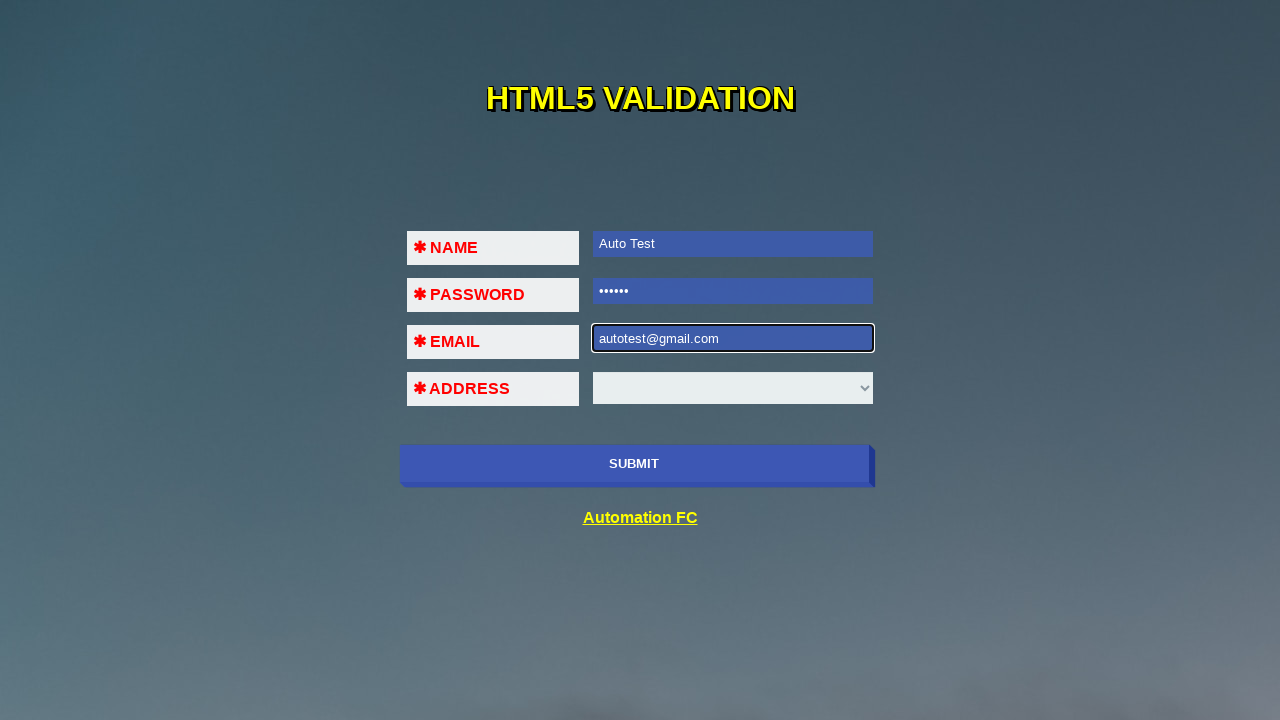

Clicked submit button with valid email format at (634, 464) on xpath=//input[@class='btn']
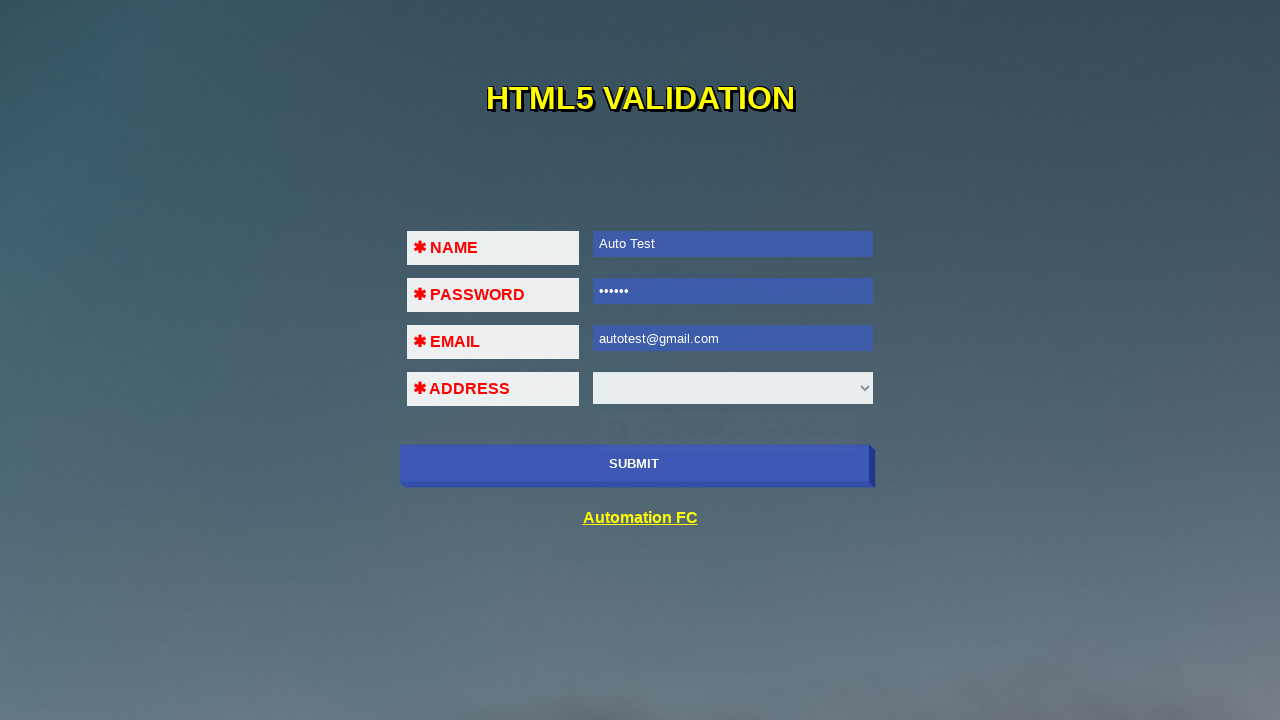

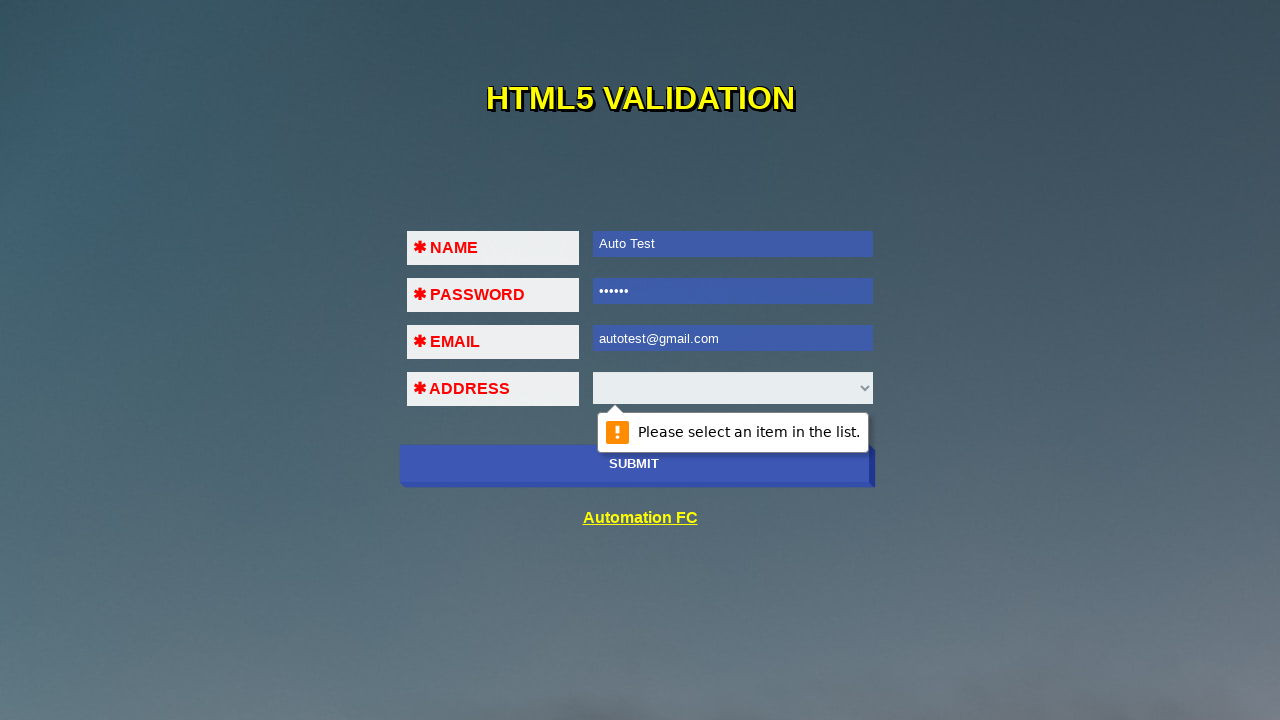